Tests the Text Box form functionality by navigating to the Elements section, clicking on Text Box, and filling out the form with name, email, current address, and permanent address fields.

Starting URL: https://demoqa.com/

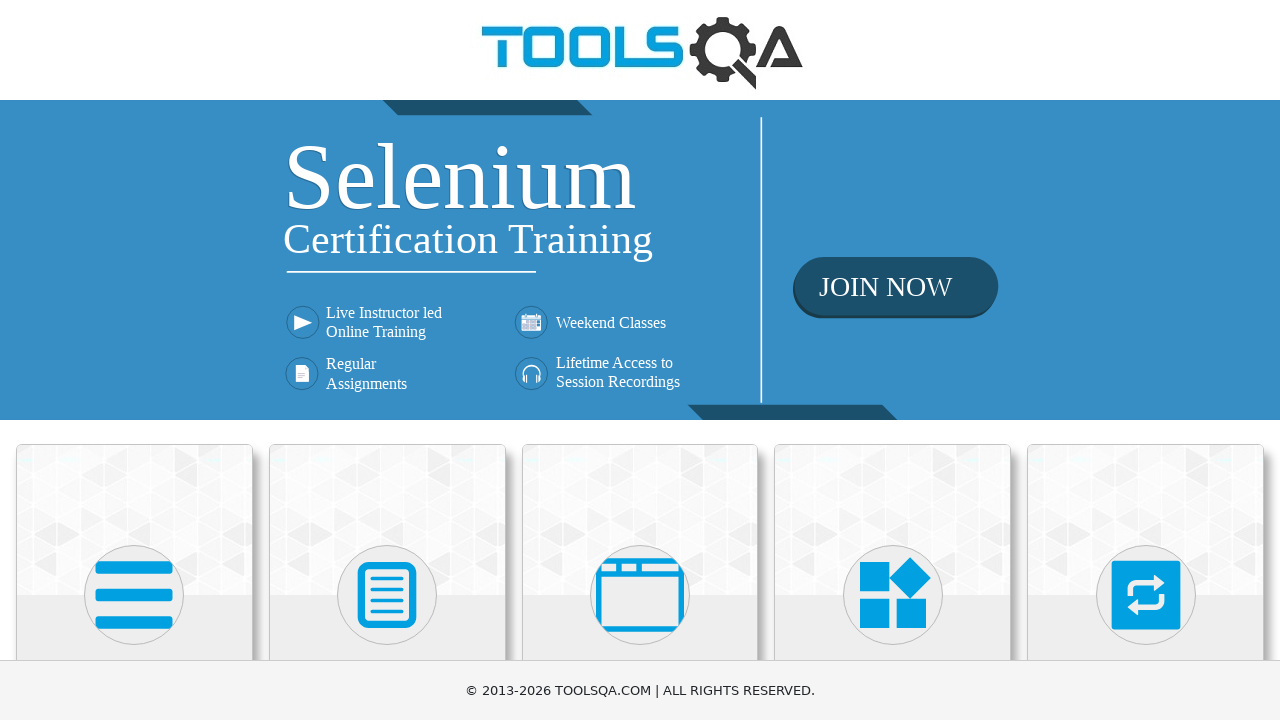

Clicked on Elements section in the sidebar at (134, 360) on text=Elements
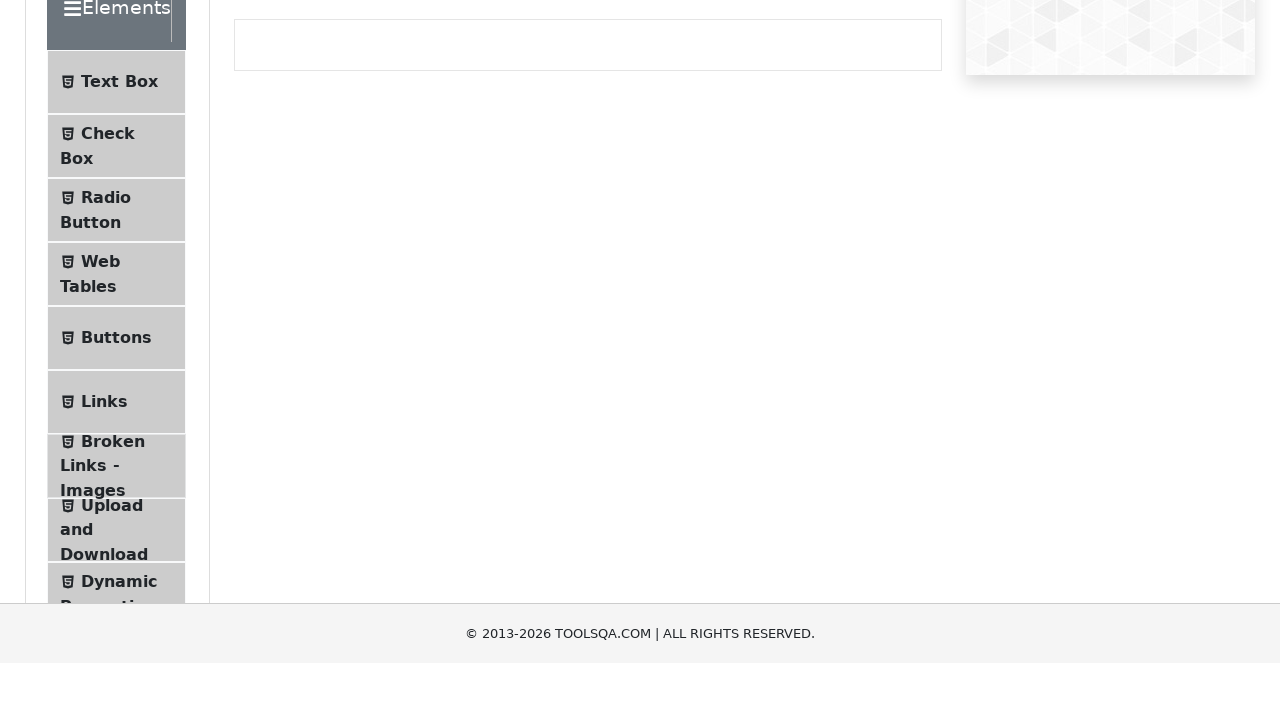

Clicked on Text Box option to open the form at (119, 261) on text=Text Box
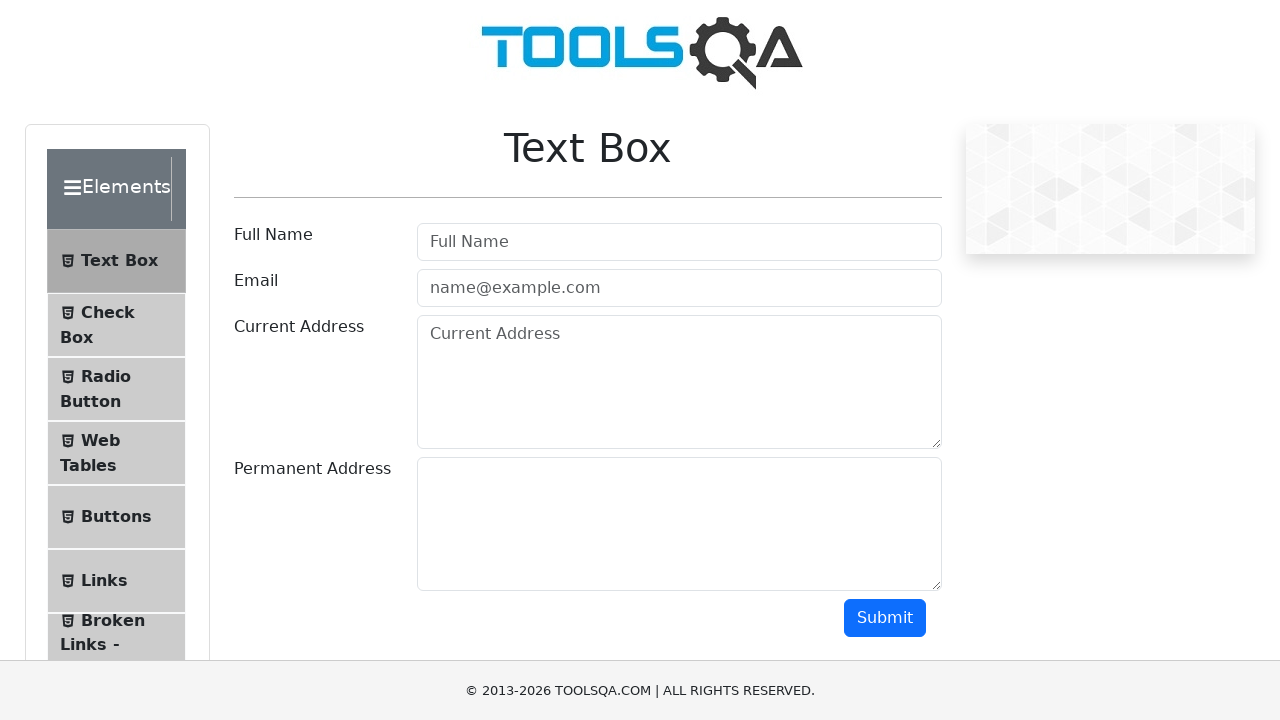

Filled Full Name field with 'Md.SABBIR HOSSAIN' on internal:role=textbox[name="Full Name"i]
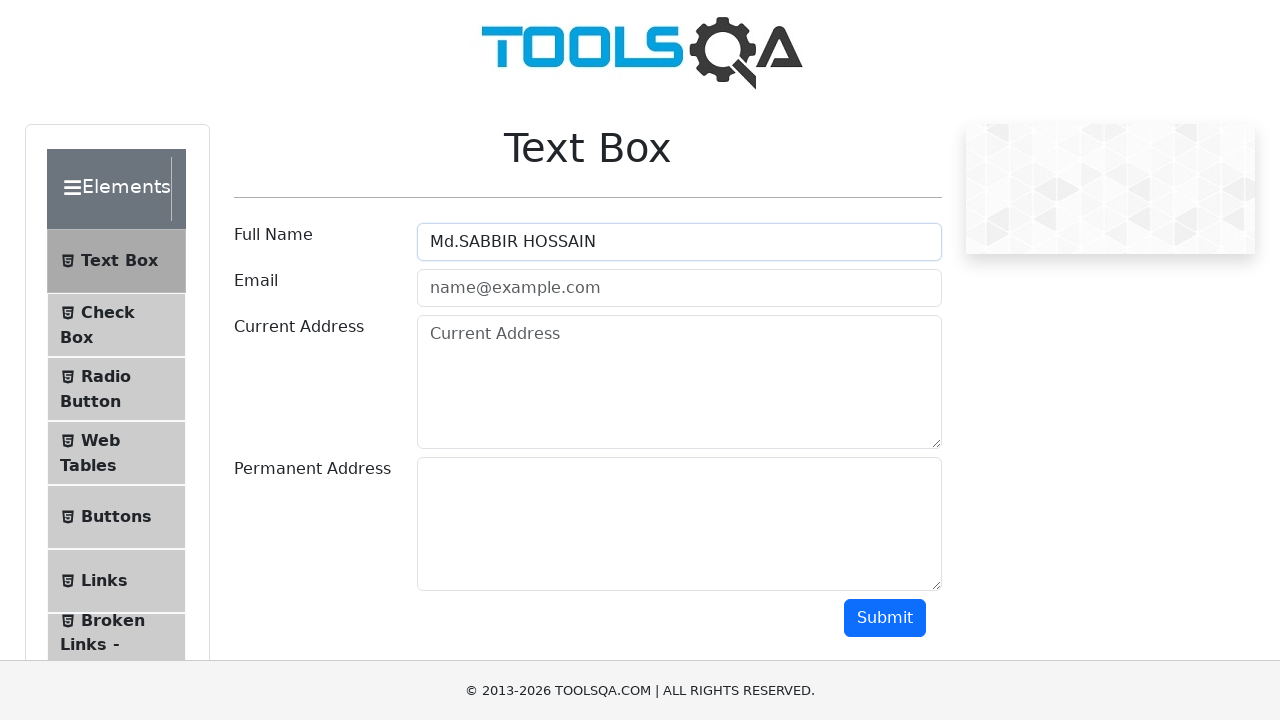

Filled email field with 'sabbir@gmail.com' on #userEmail
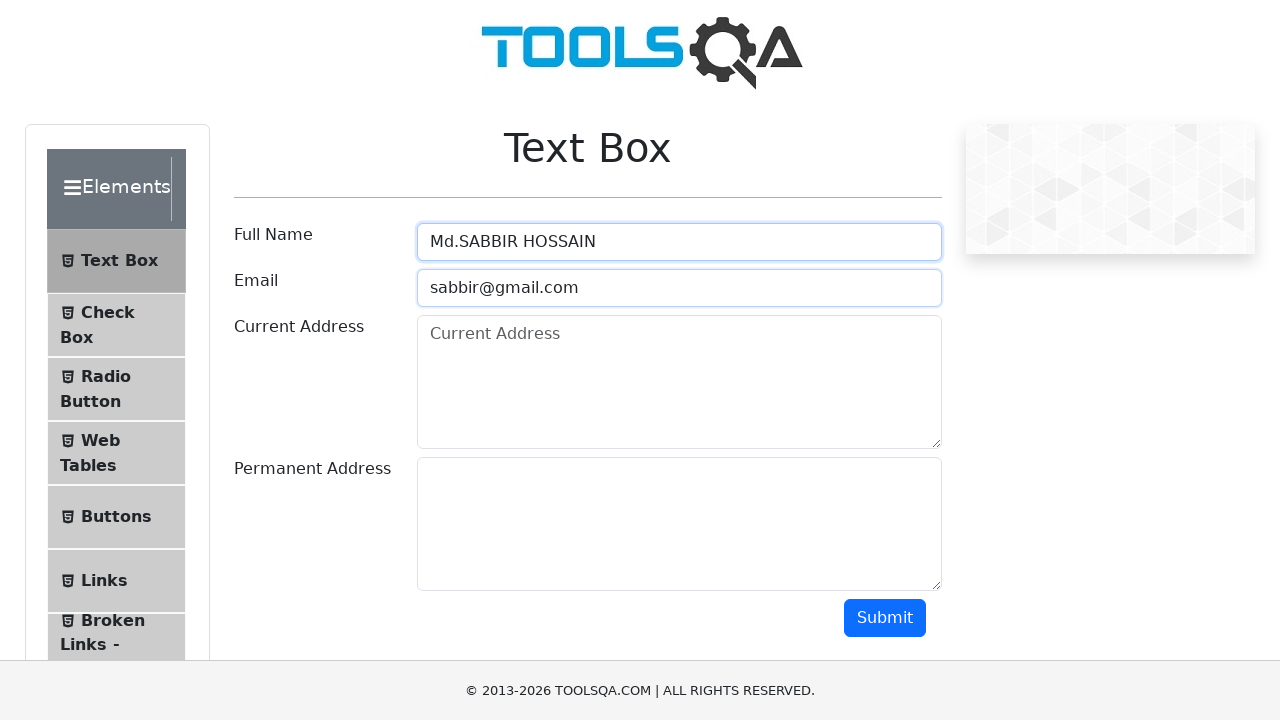

Filled current address field with '123 Main St, Apt 4B, New York, NY 10001' on #currentAddress
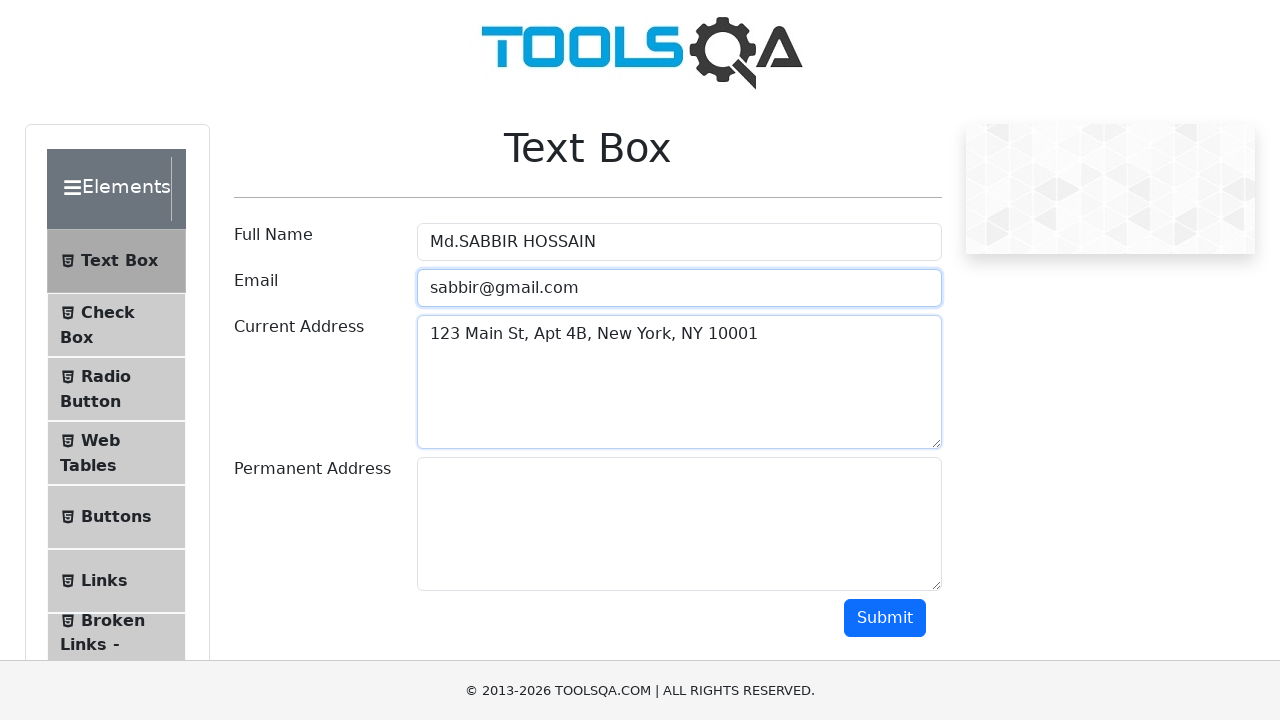

Filled permanent address field with '123 Main St, Apt 4B, New York, NY 10001' on #permanentAddress
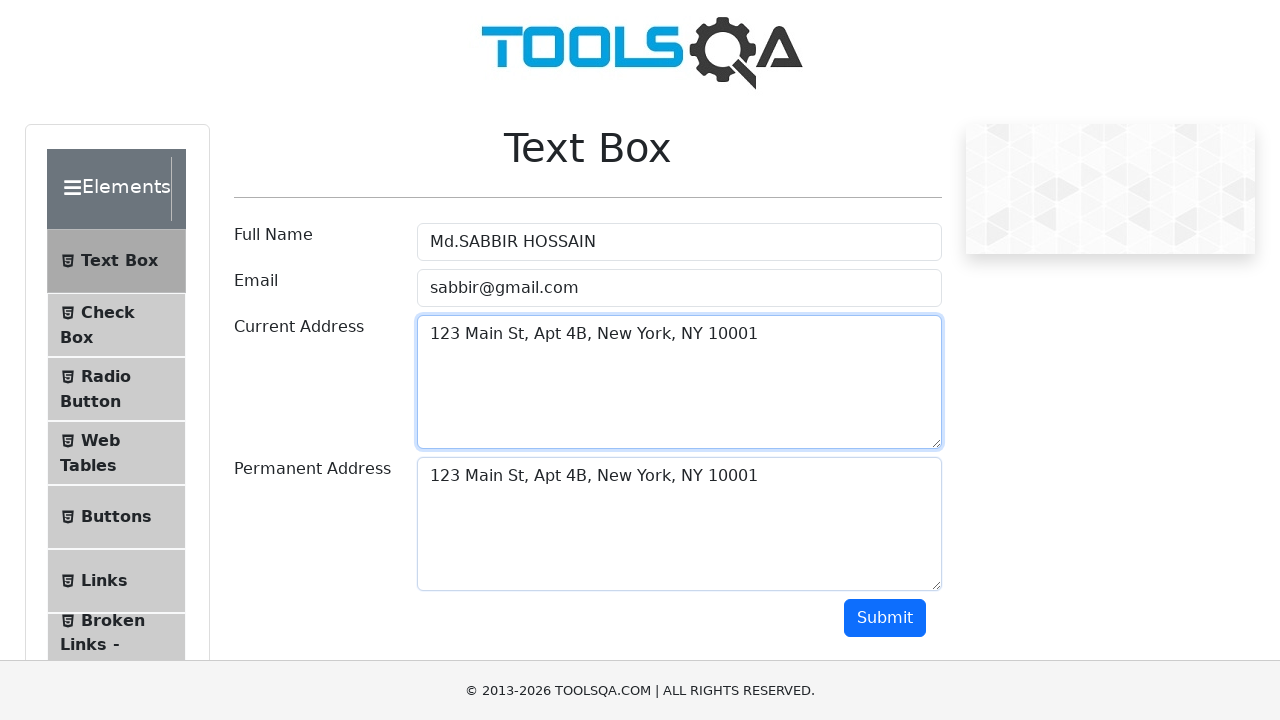

Clicked the submit button to submit the Text Box form at (885, 618) on internal:role=button
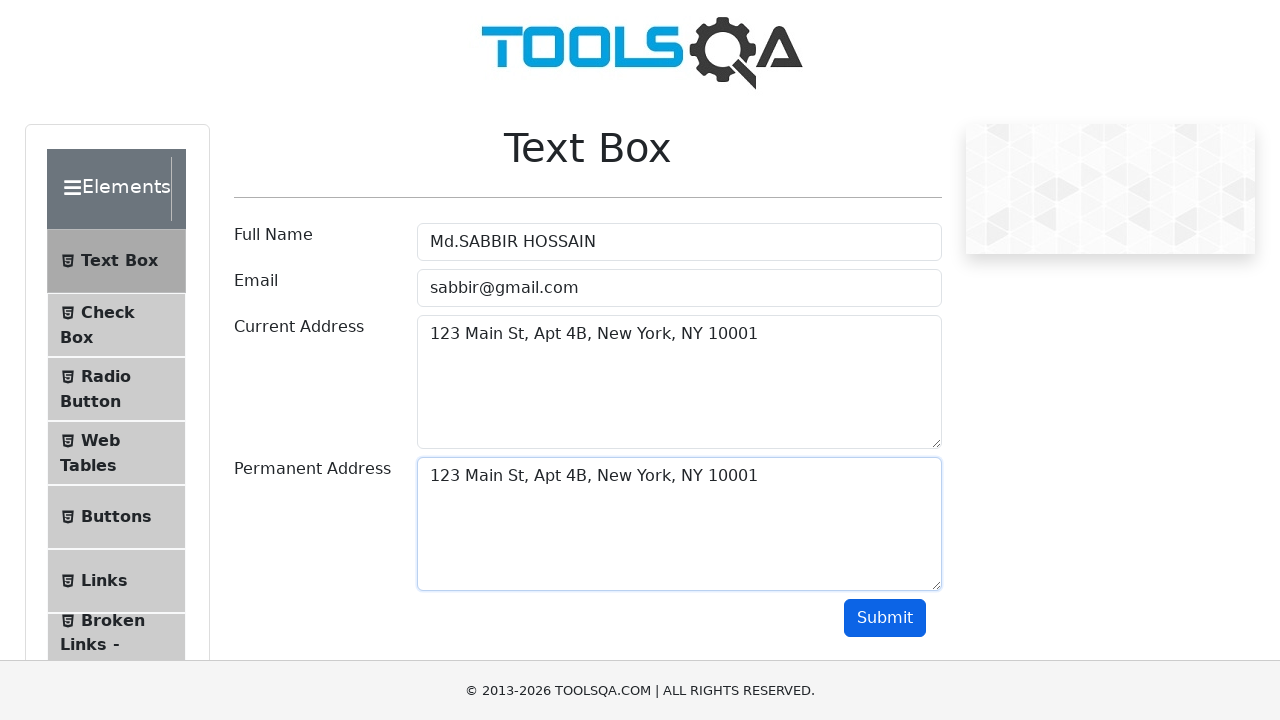

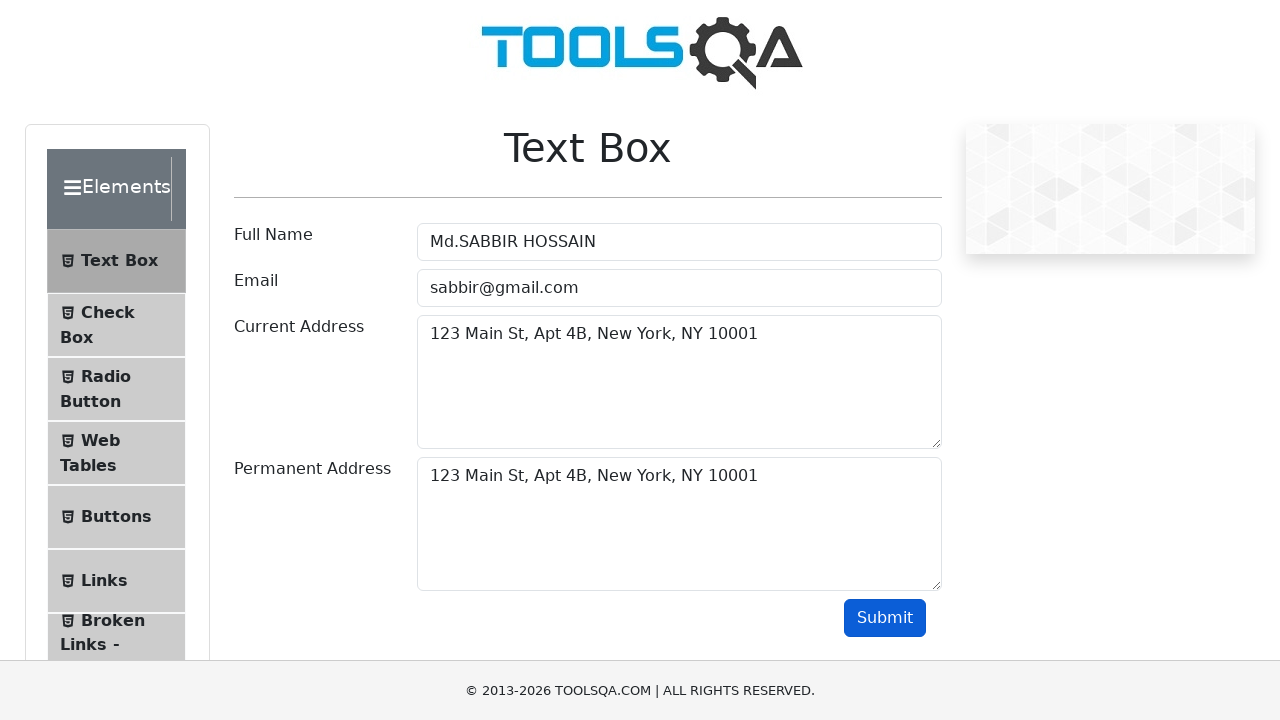